Tests right-click context menu functionality on a logo image

Starting URL: https://practice.automationtesting.in/

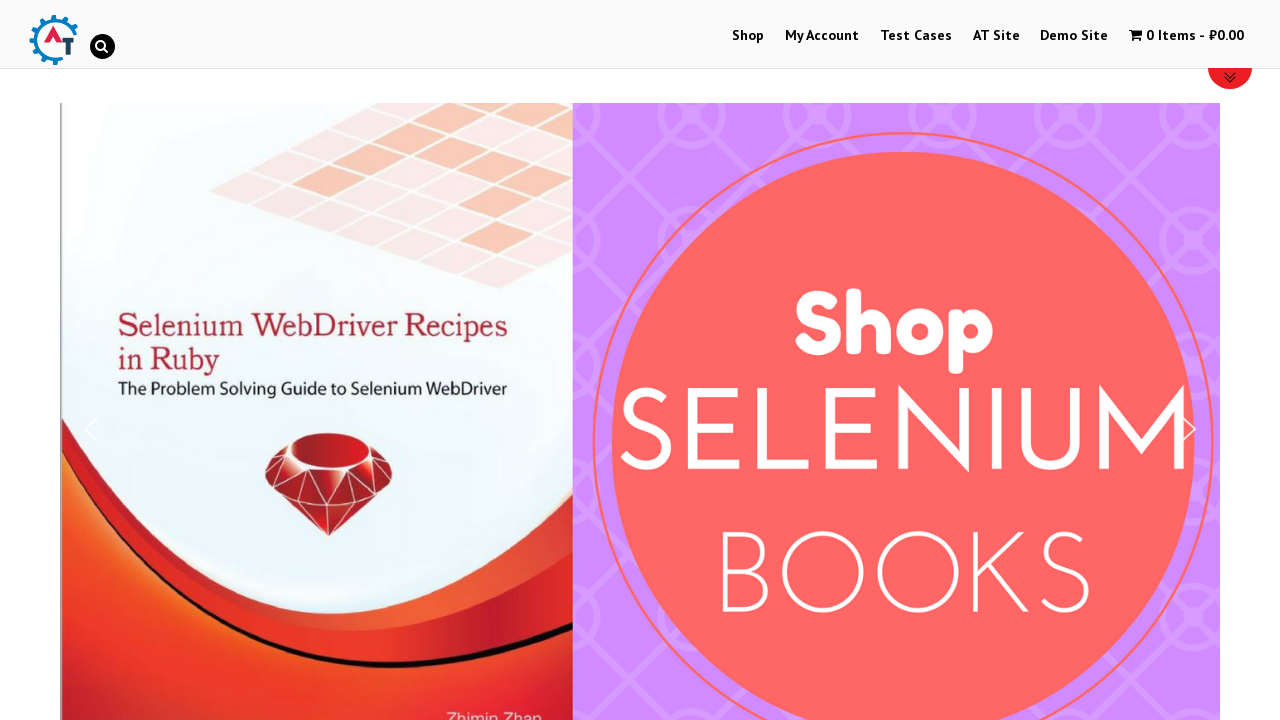

Set viewport size to 1920x1080
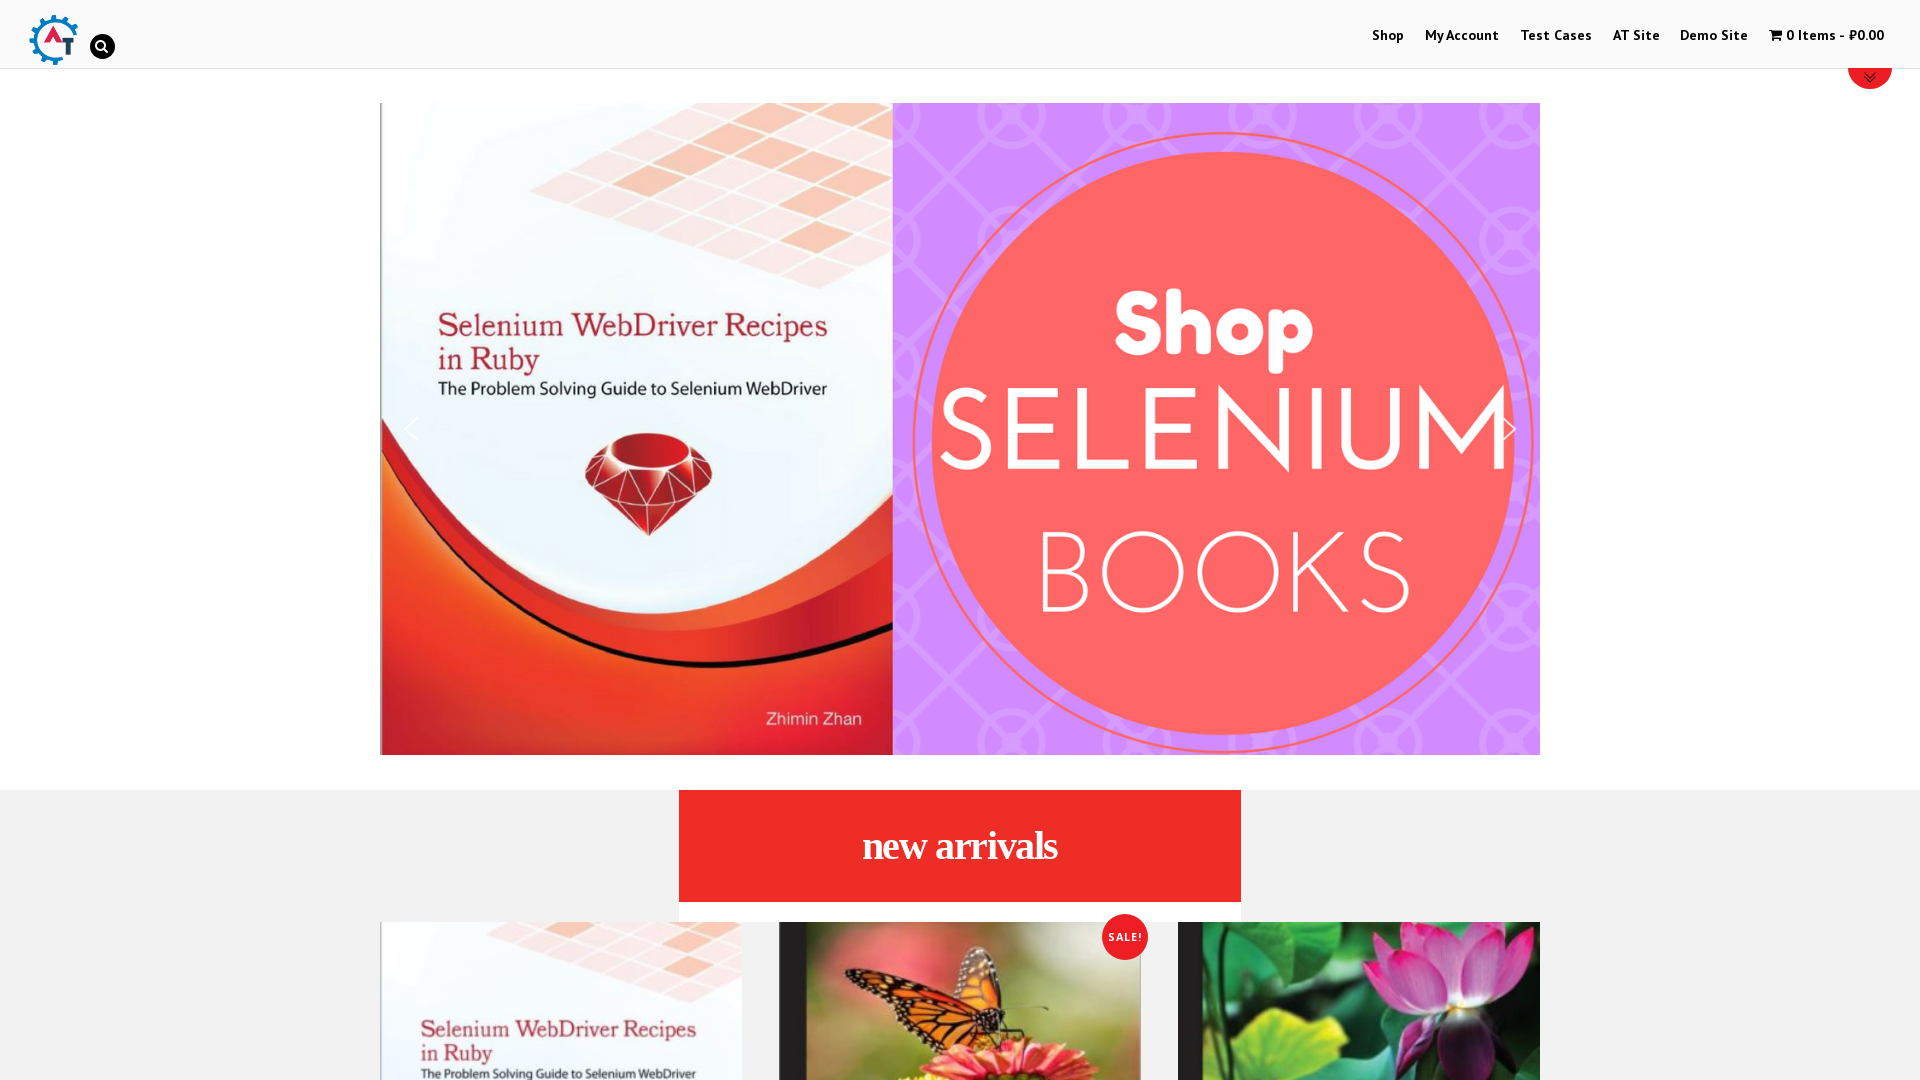

Waited 2 seconds for page to load
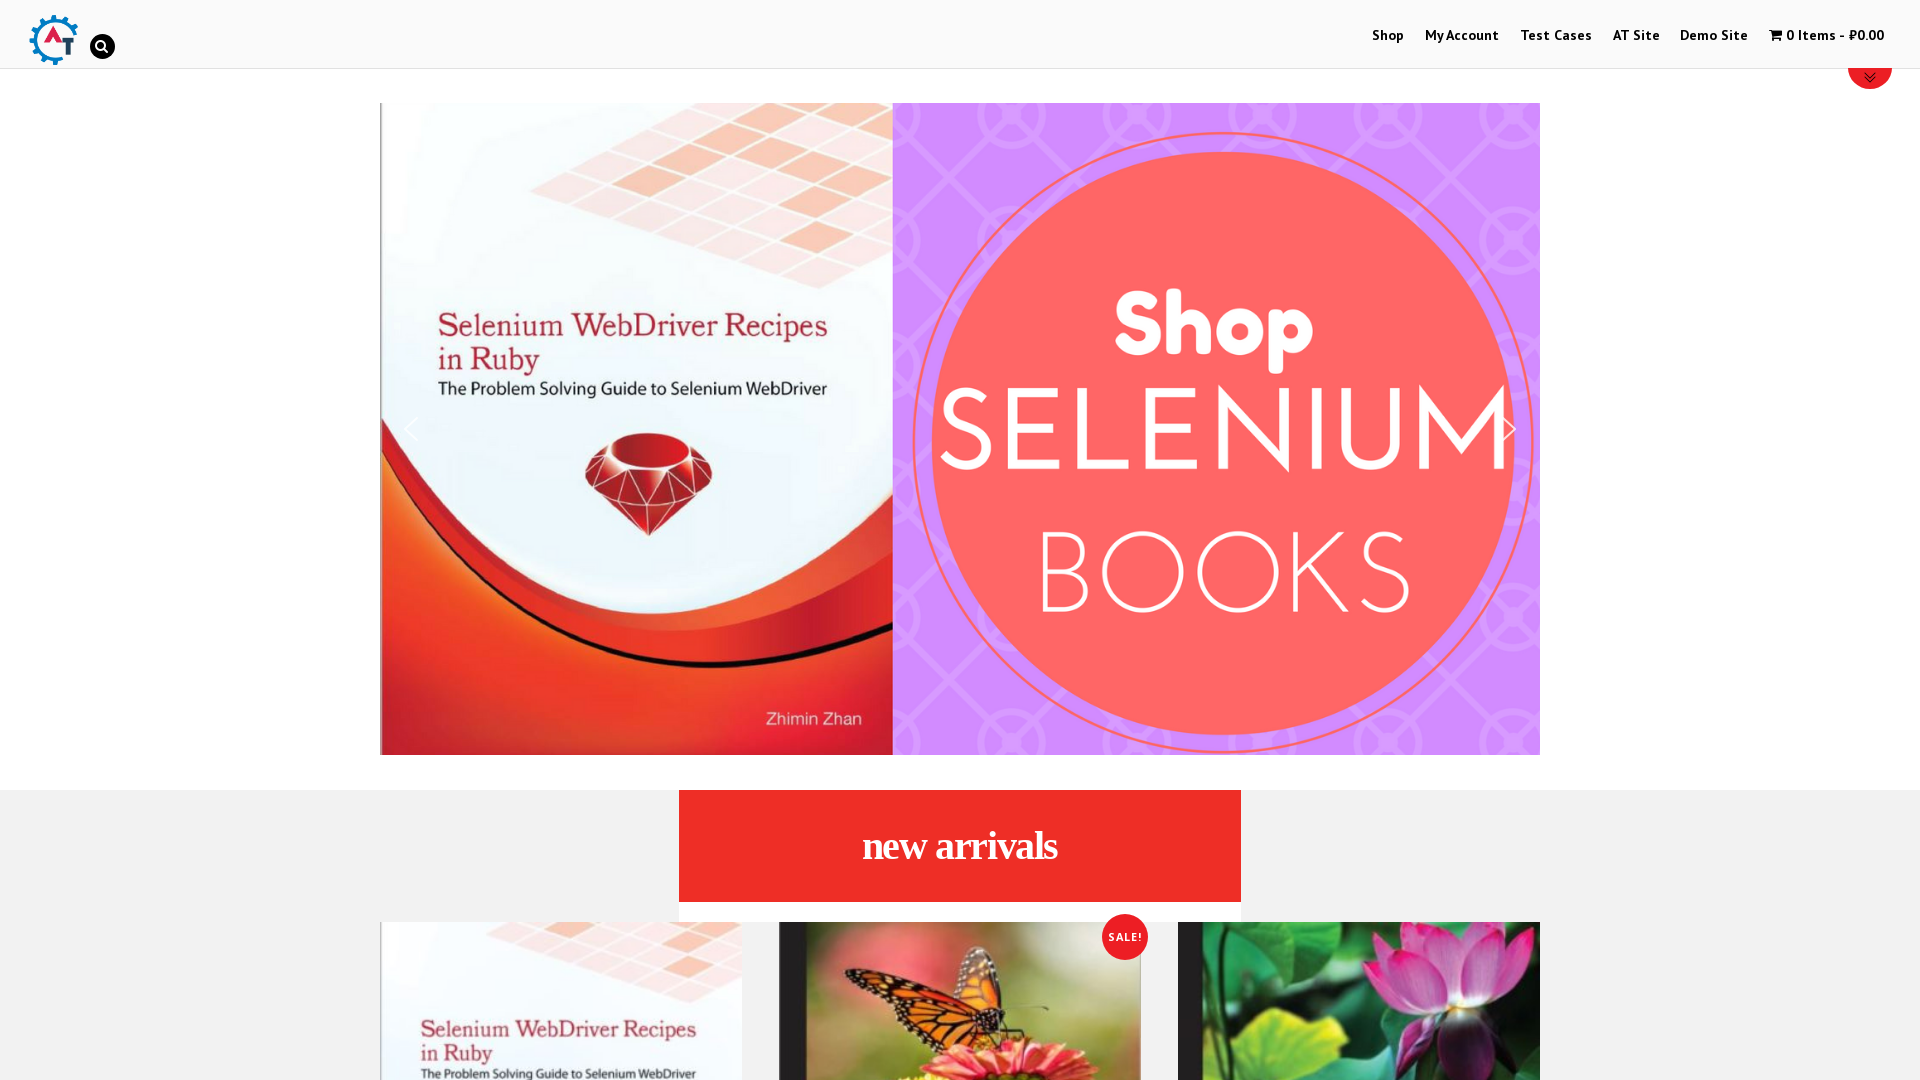

Right-clicked on the logo image to open context menu at (53, 40) on img[title='Automation Practice Site']
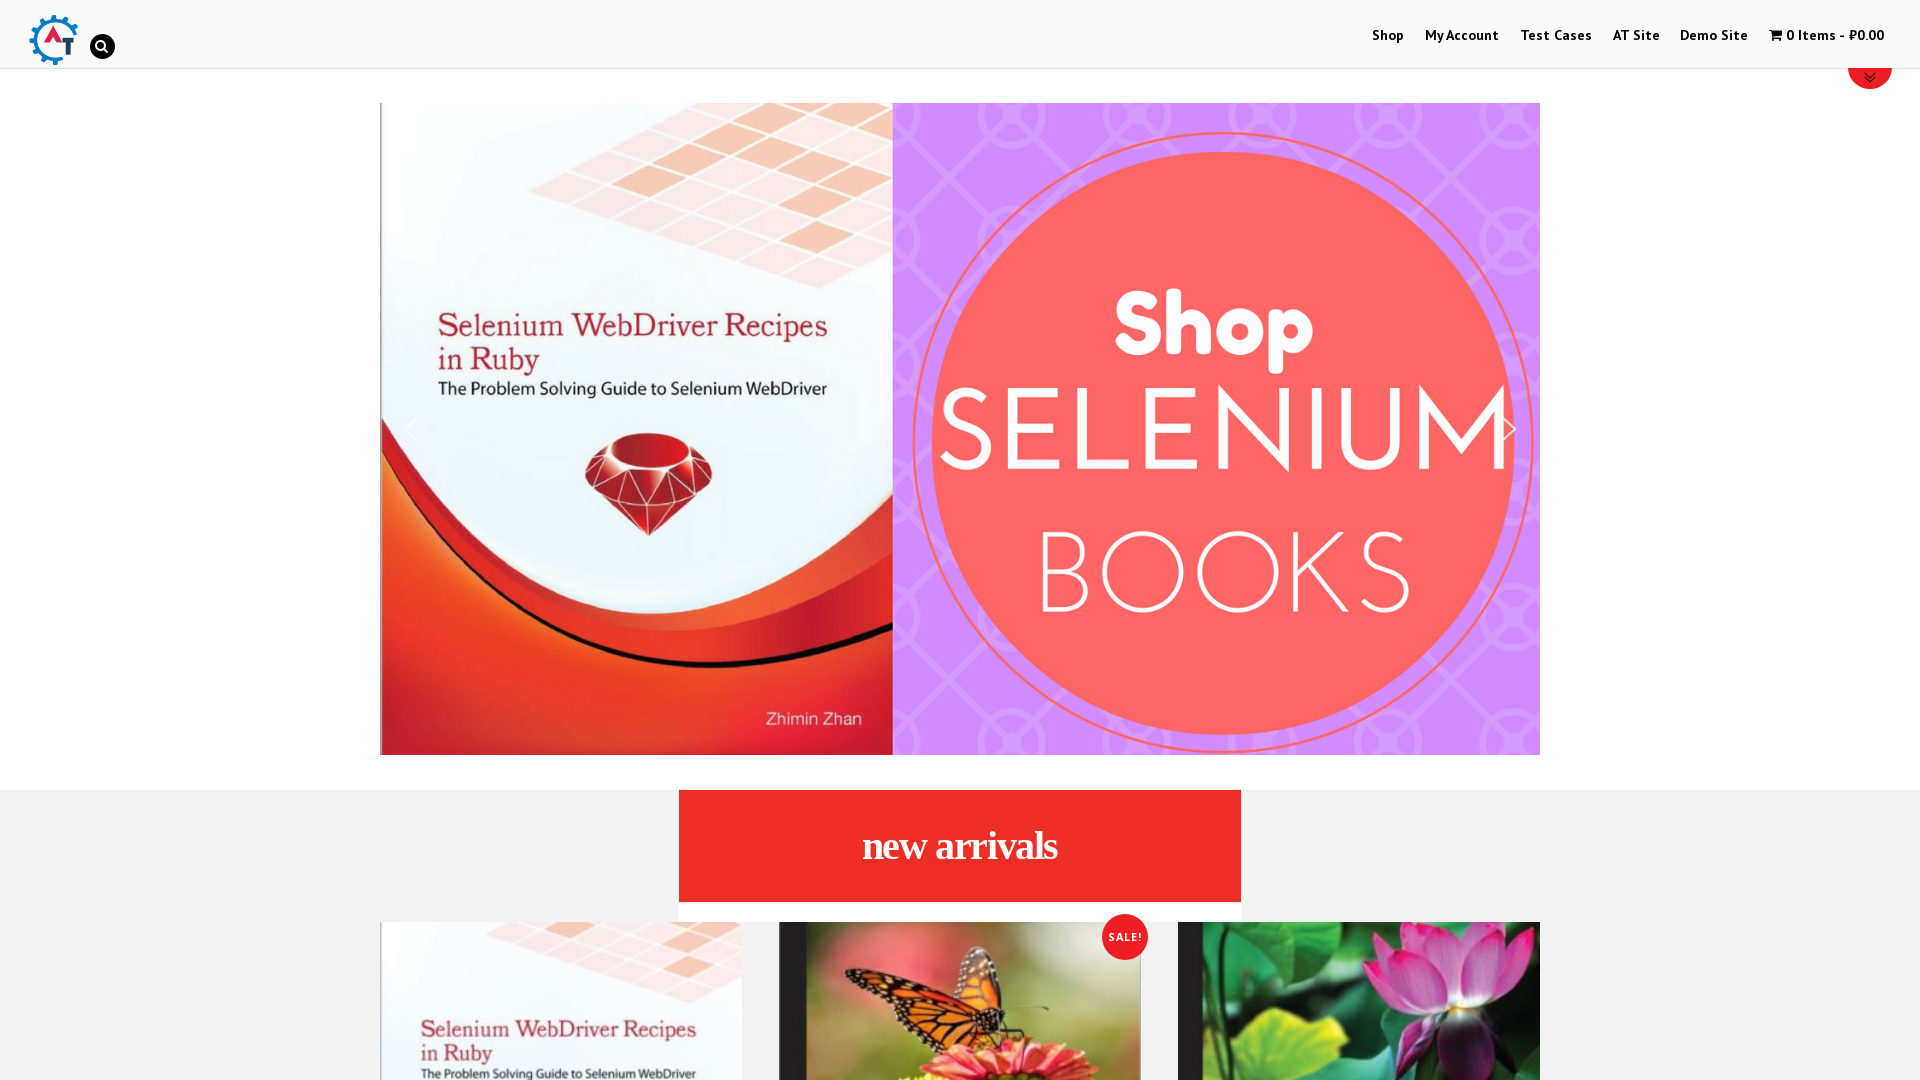

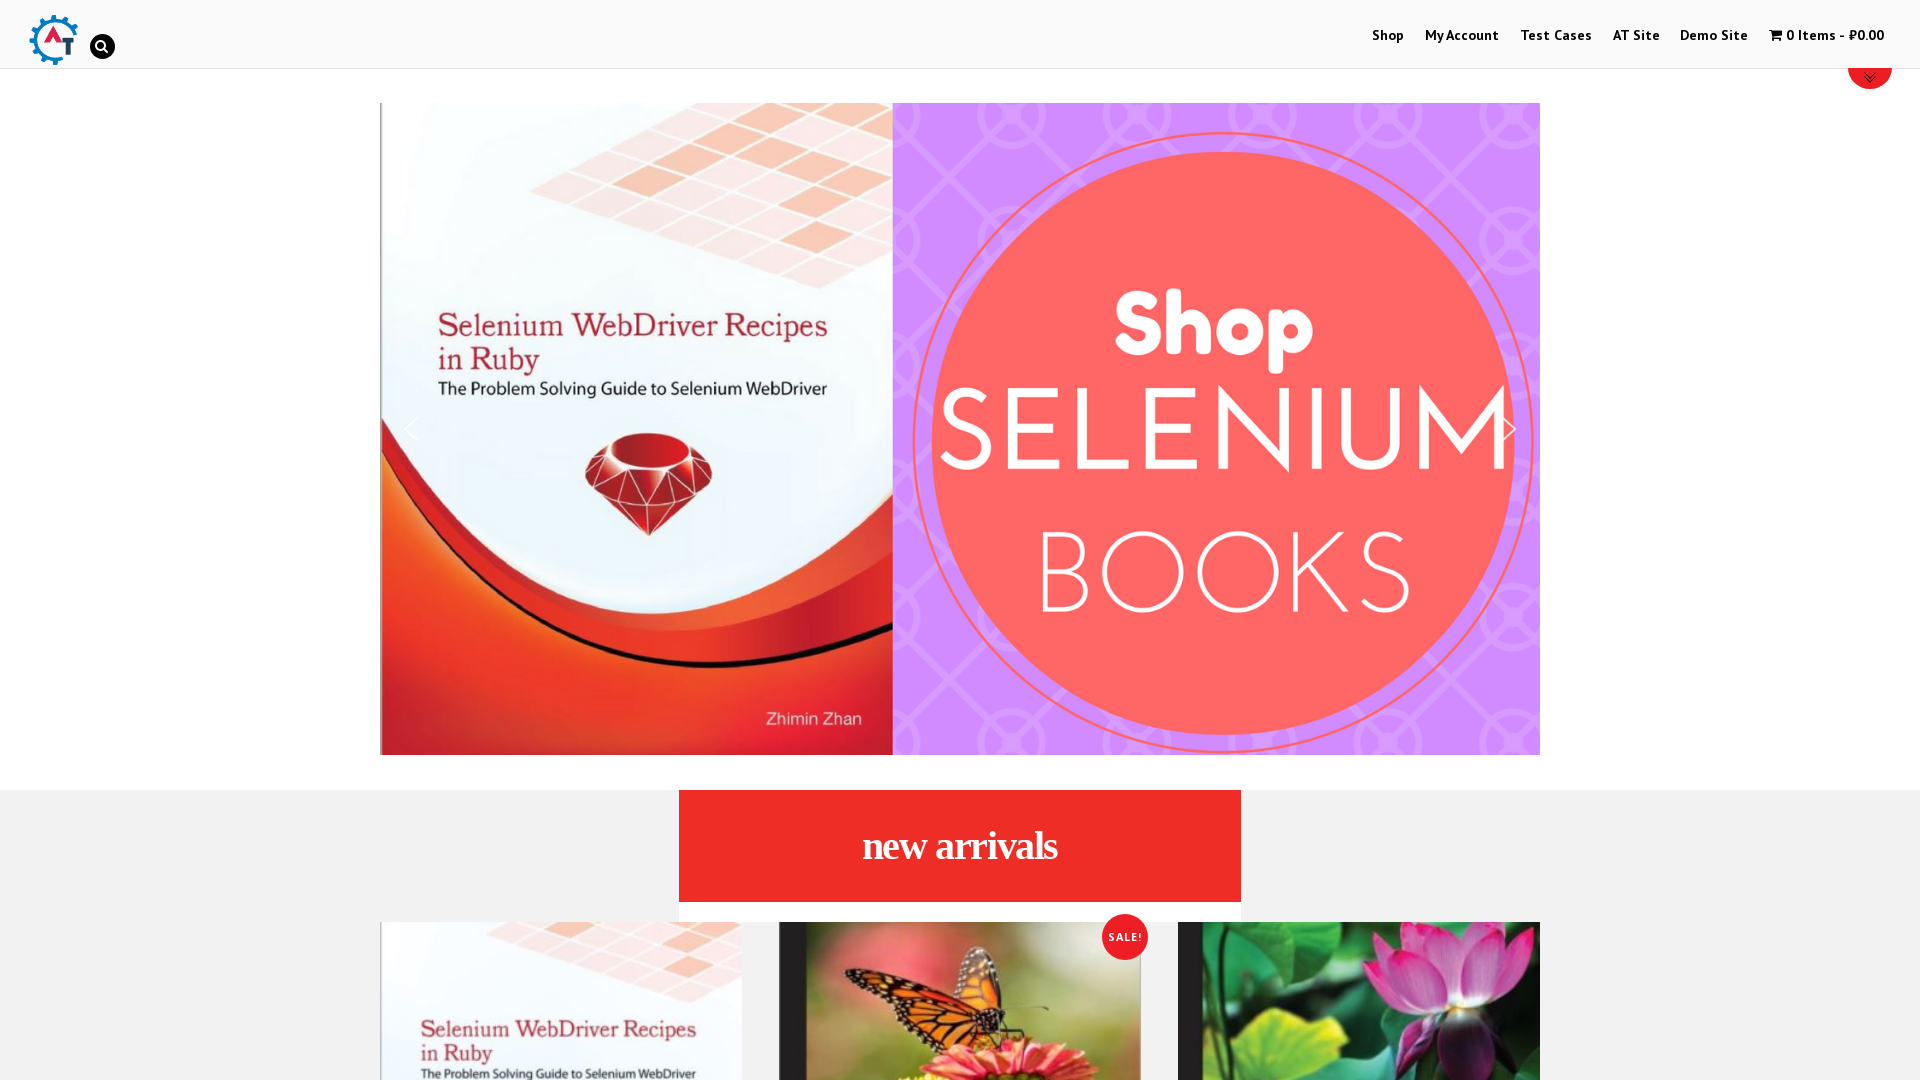